Tests browser window functionality on DemoQA by clicking buttons that open new tabs and windows

Starting URL: https://demoqa.com/browser-windows

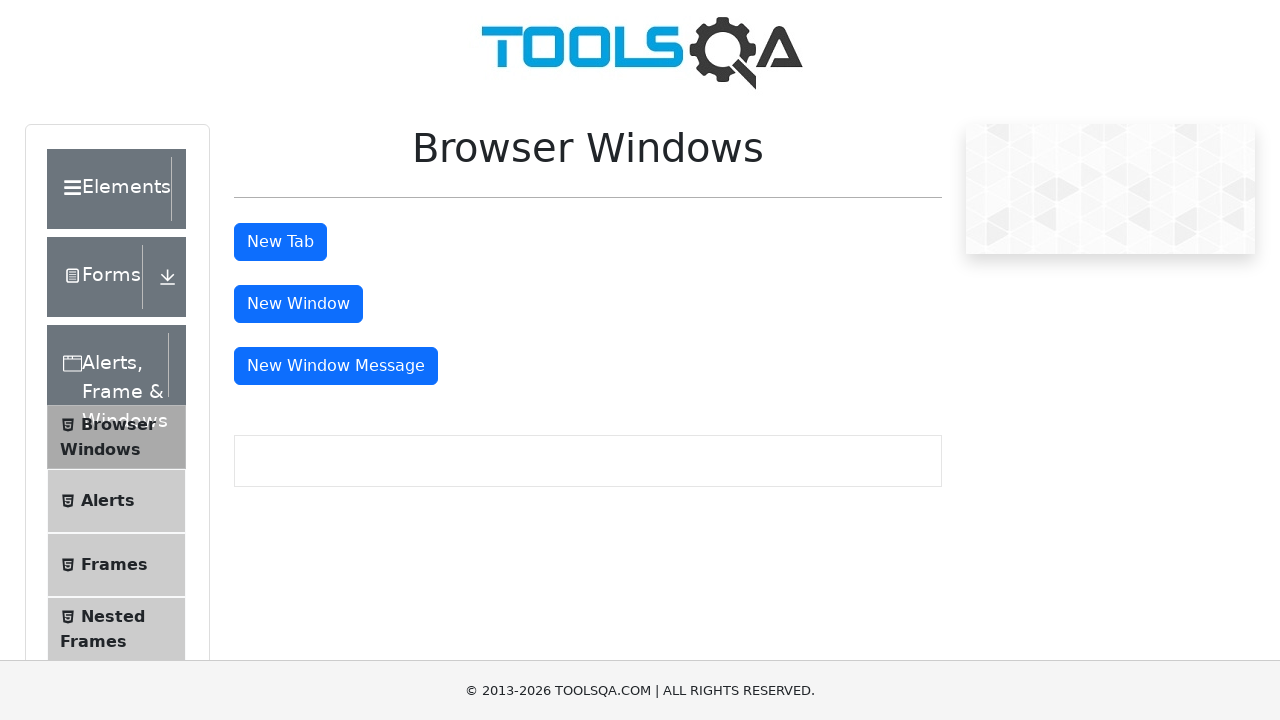

Clicked 'New Tab' button to open a new tab at (280, 242) on button#tabButton
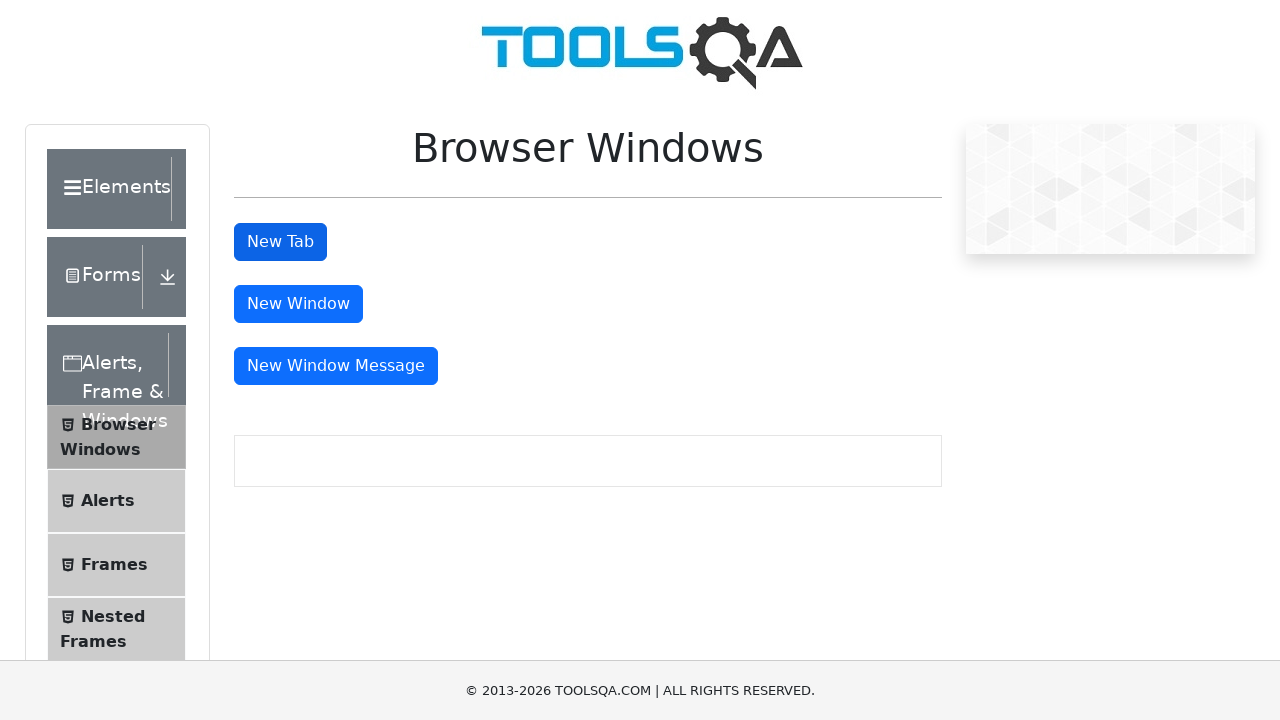

Waited for new tab to open
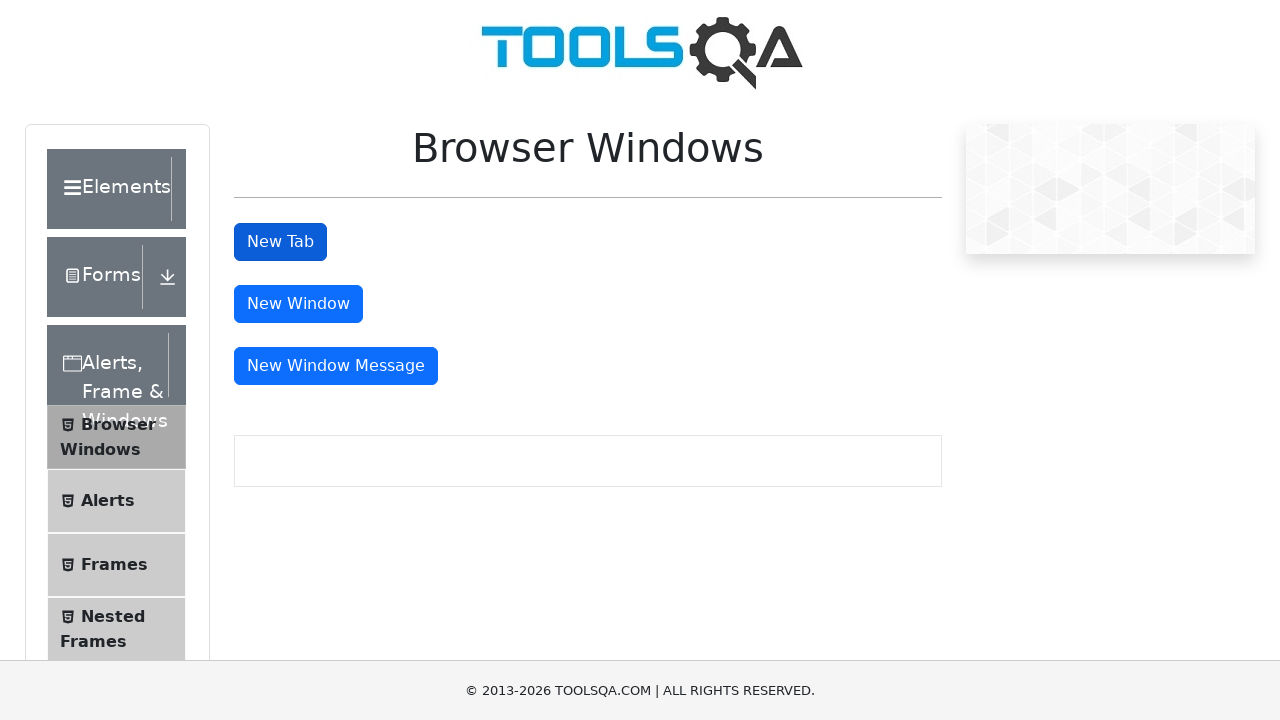

Clicked 'New Window' button to open a new window at (298, 304) on button#windowButton
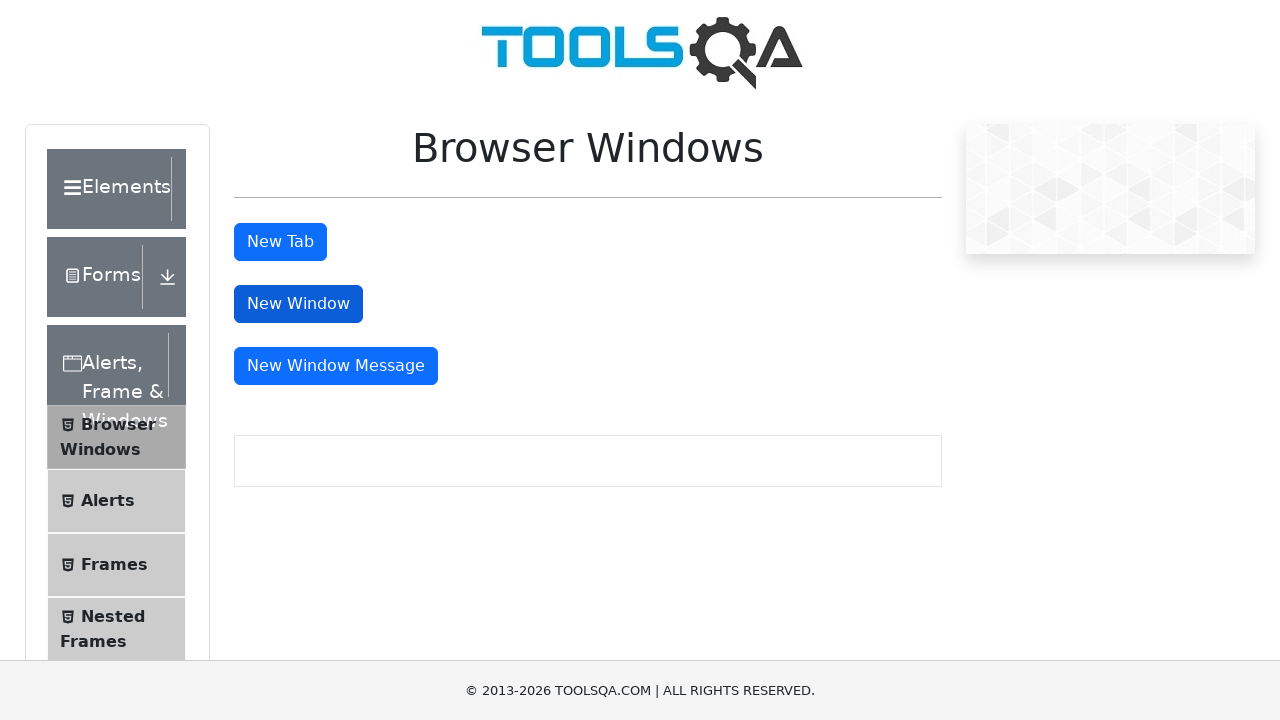

Waited for new window to open
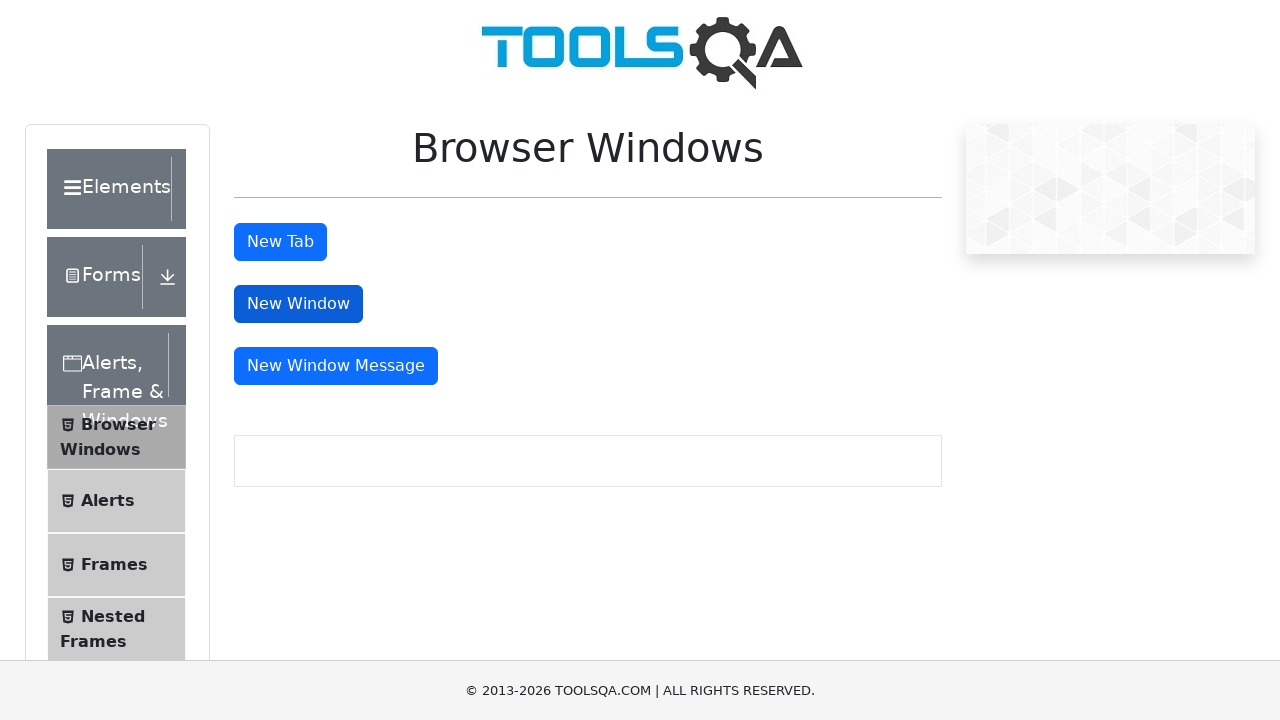

Clicked 'New Window Message' button to open a new window with a message at (336, 366) on button#messageWindowButton
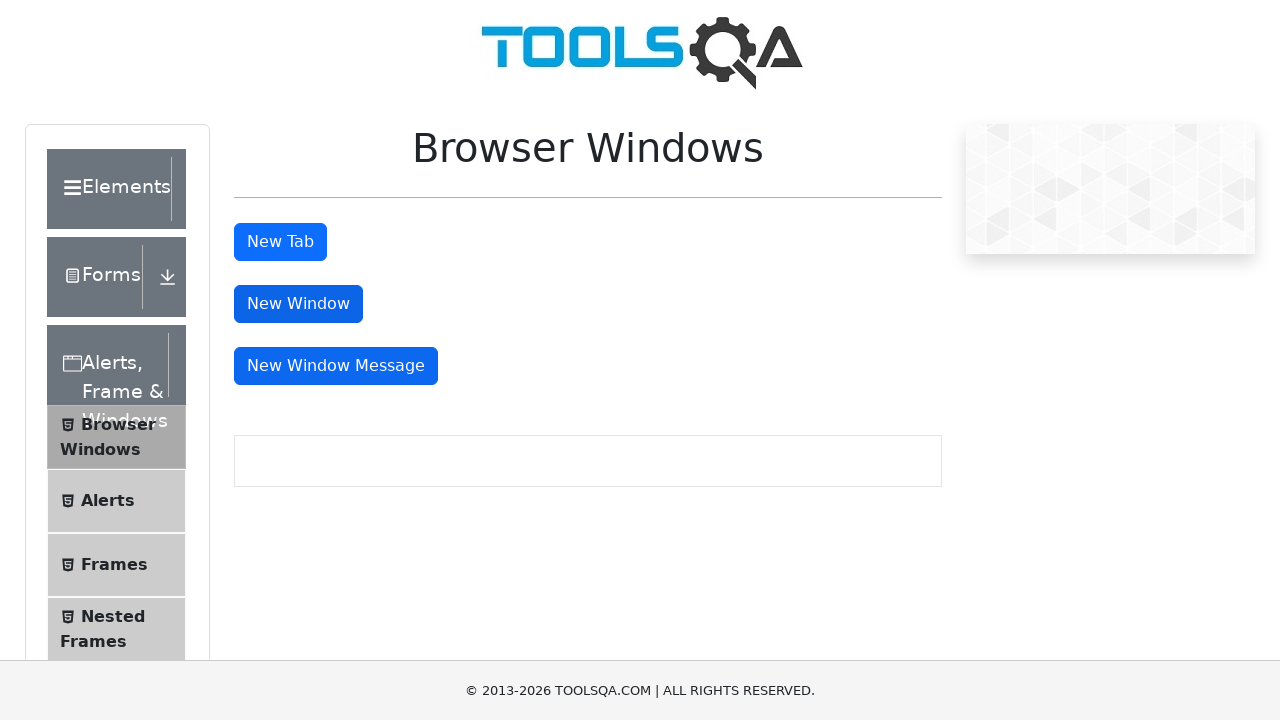

Waited for new window message to open
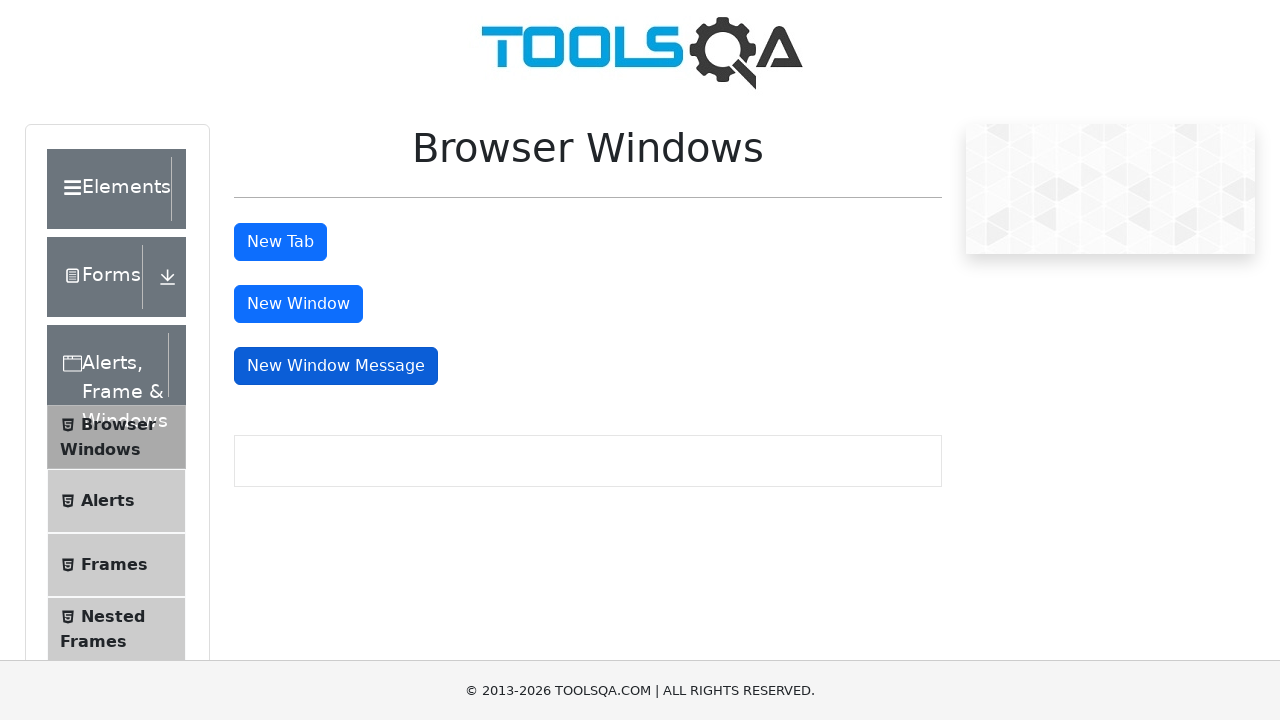

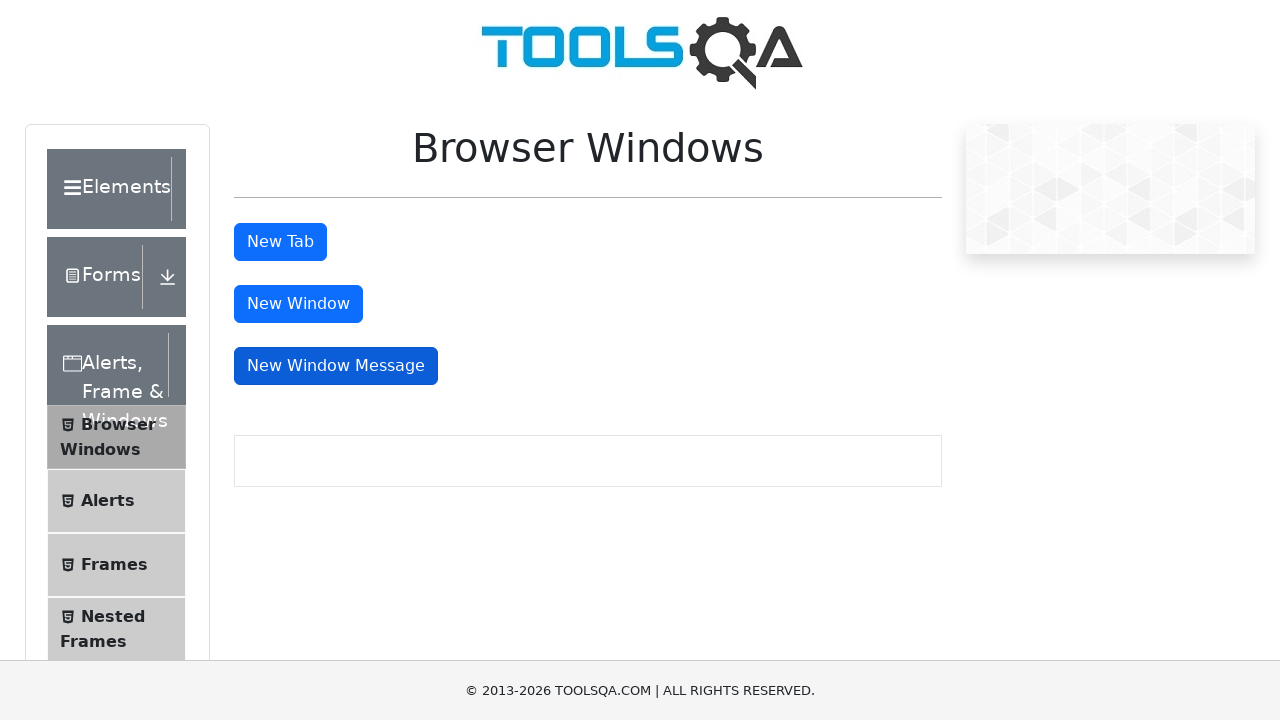